Tests the contact form submission on a trucking resources website by filling out name, phone, email, location, and details fields, then submitting the form and verifying success.

Starting URL: https://fellersresources.fly.dev

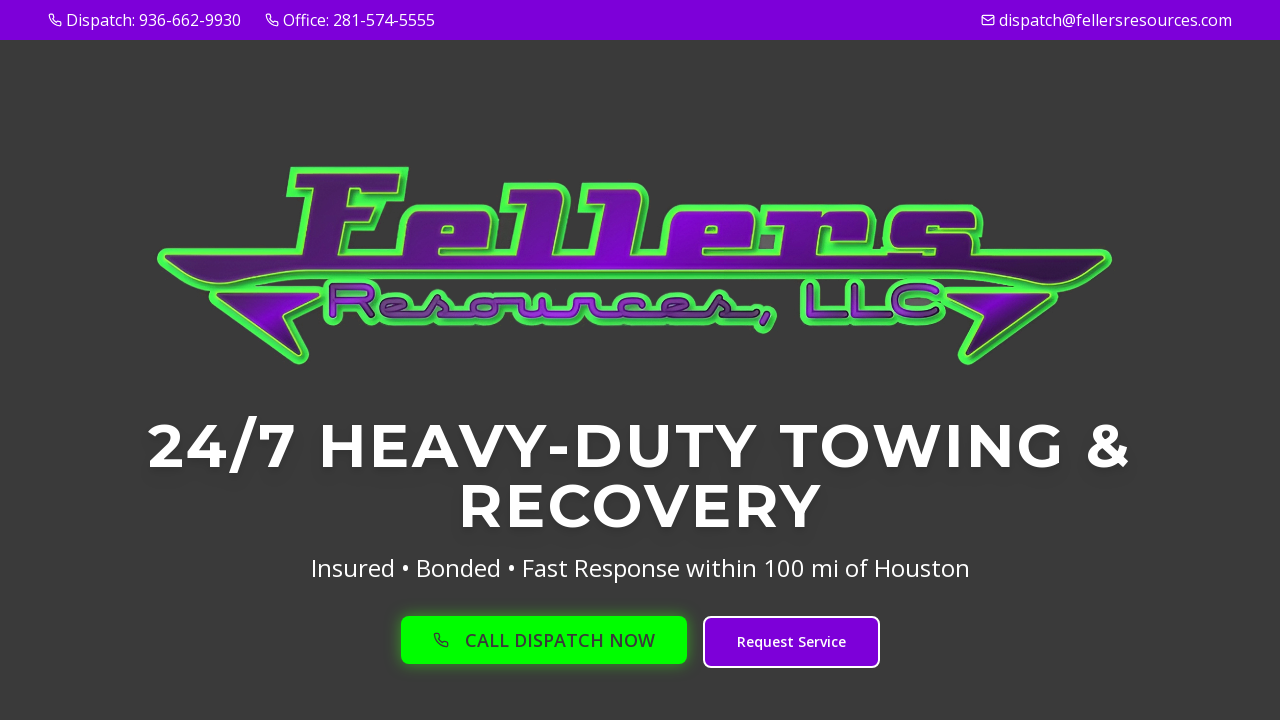

Waited for page to fully load (networkidle)
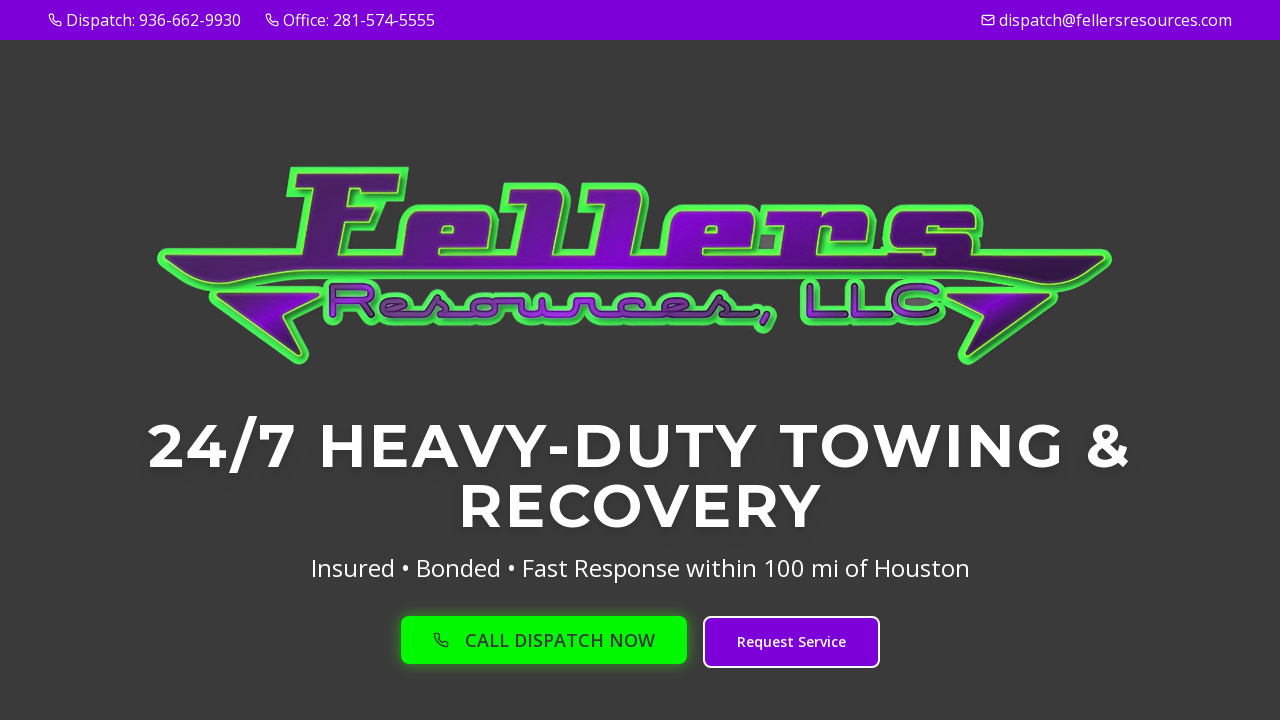

Scrolled to bottom of page to find contact form
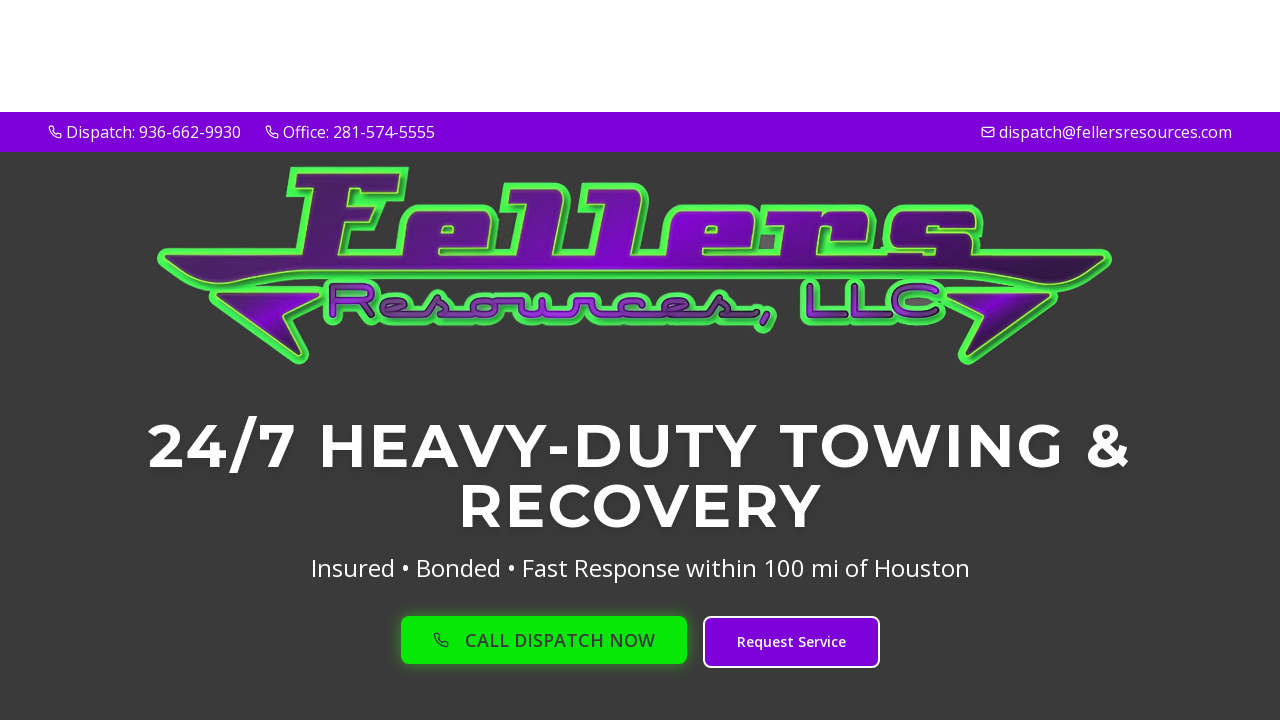

Waited 2 seconds for page to settle
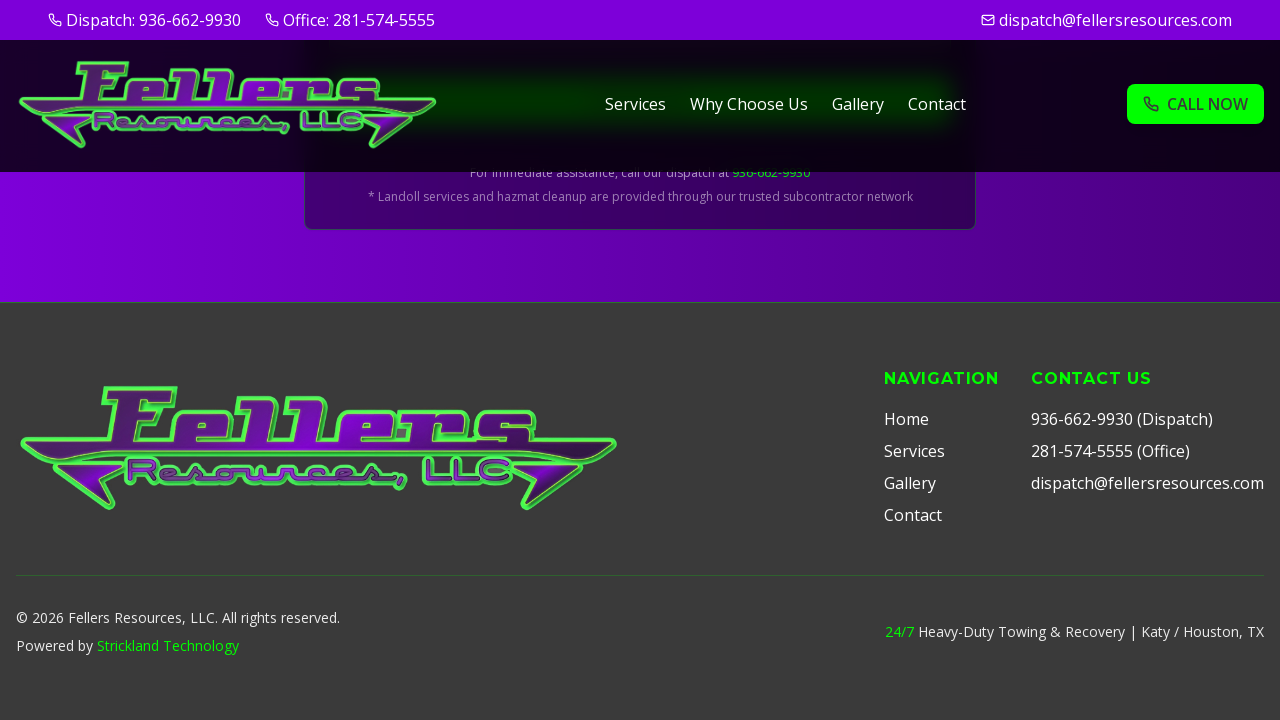

Filled name field with 'Jennifer Martinez' on input[name="name"], input[placeholder*="Name" i], #name >> nth=0
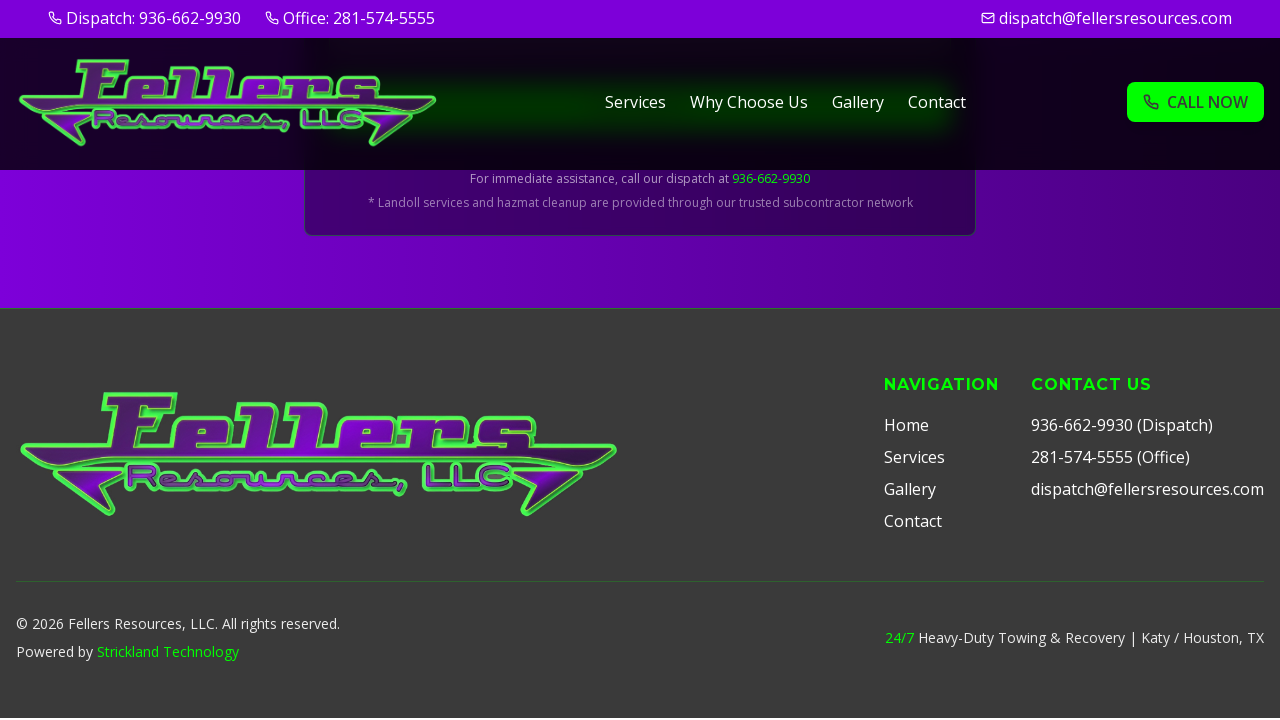

Filled phone field with '512-847-3928' on input[name="phone"], input[placeholder*="Phone" i], #phone >> nth=0
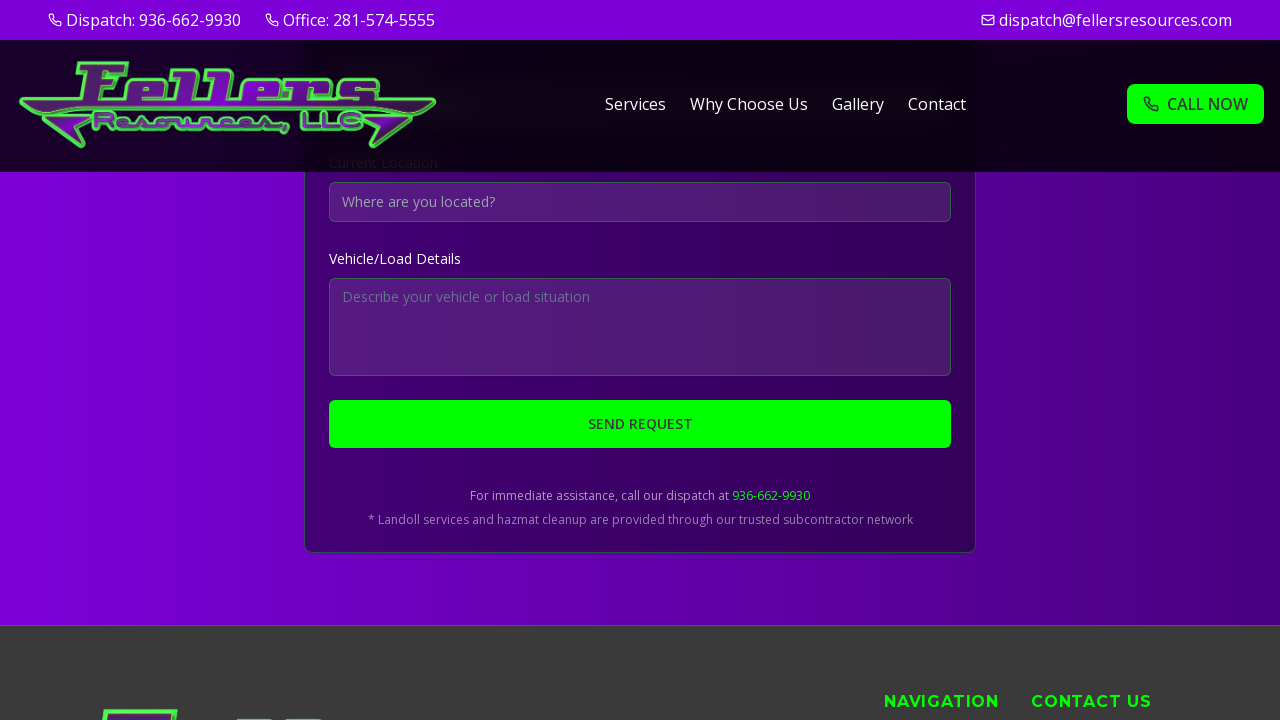

Filled email field with 'jmartinez.trucking@example.com' on input[name="email"], input[placeholder*="Email" i], #email >> nth=0
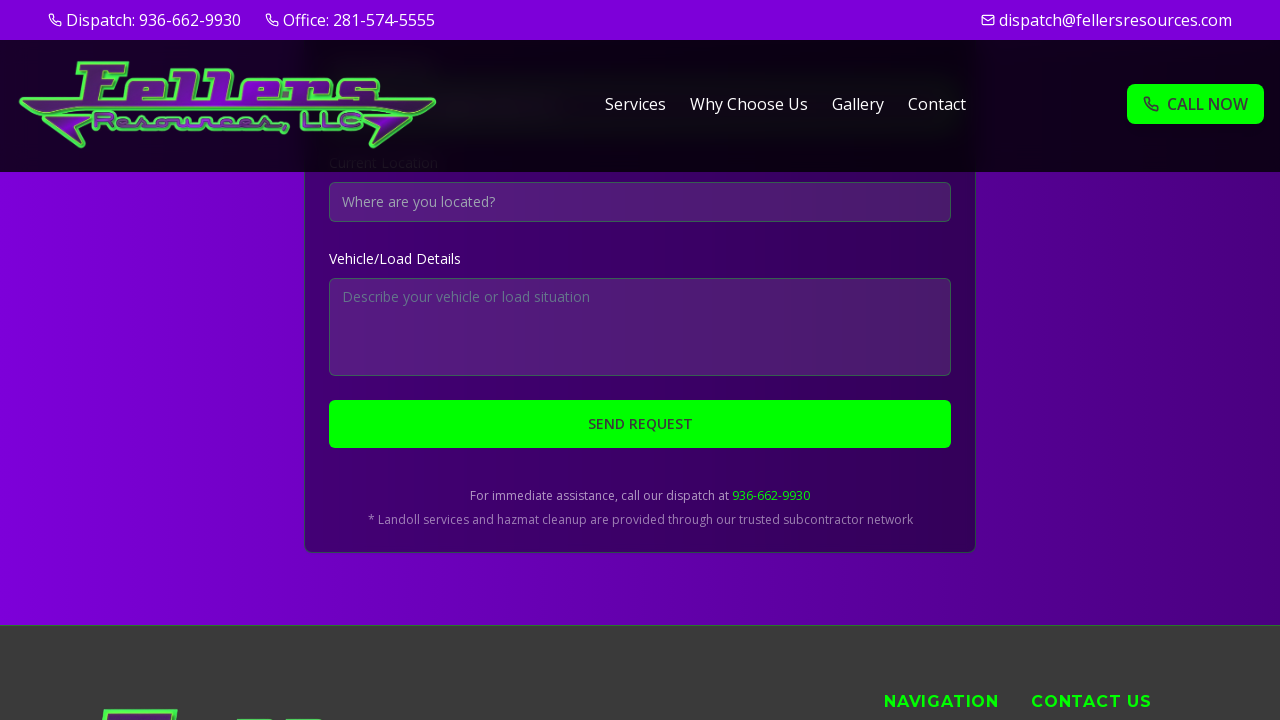

Filled location field with 'Austin, TX' on input[name="location"], input[placeholder*="Location" i], #location >> nth=0
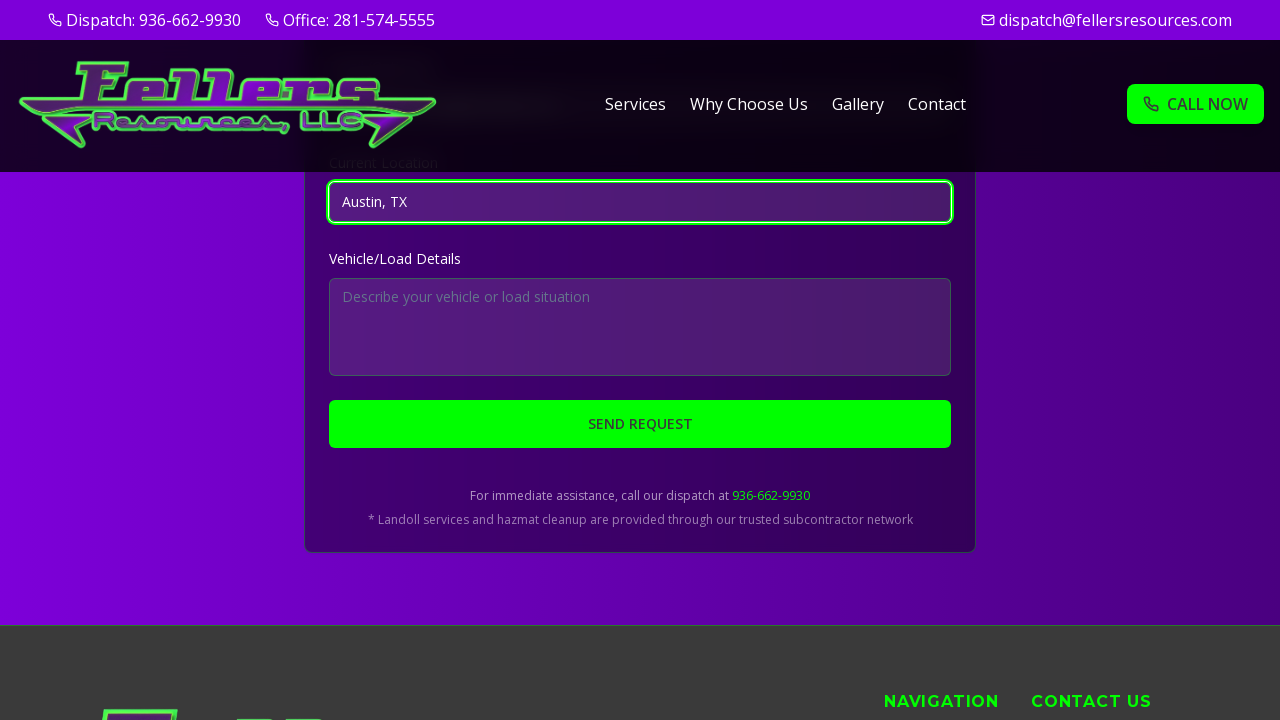

Filled details field with truck breakdown assistance request on textarea[name="details"], textarea[name="message"], textarea[placeholder*="Detai
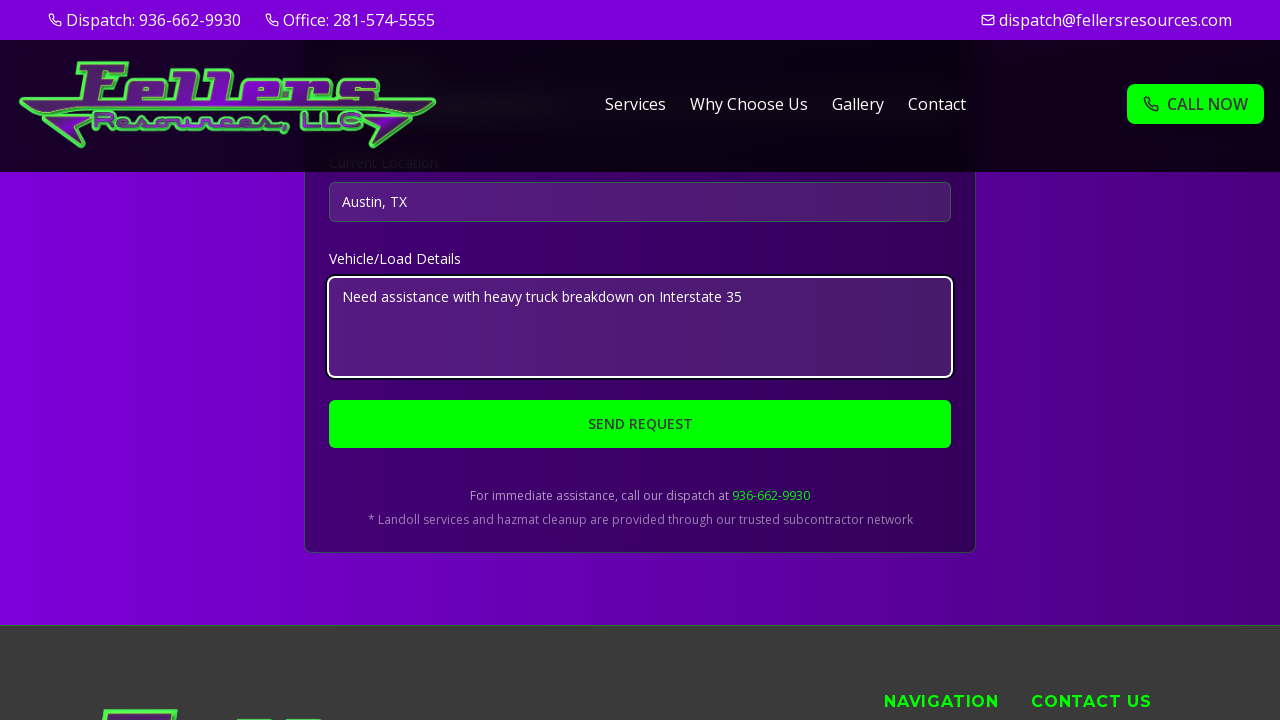

Clicked submit button to submit contact form at (640, 424) on button[type="submit"], input[type="submit"], button:has-text("Submit"), button:h
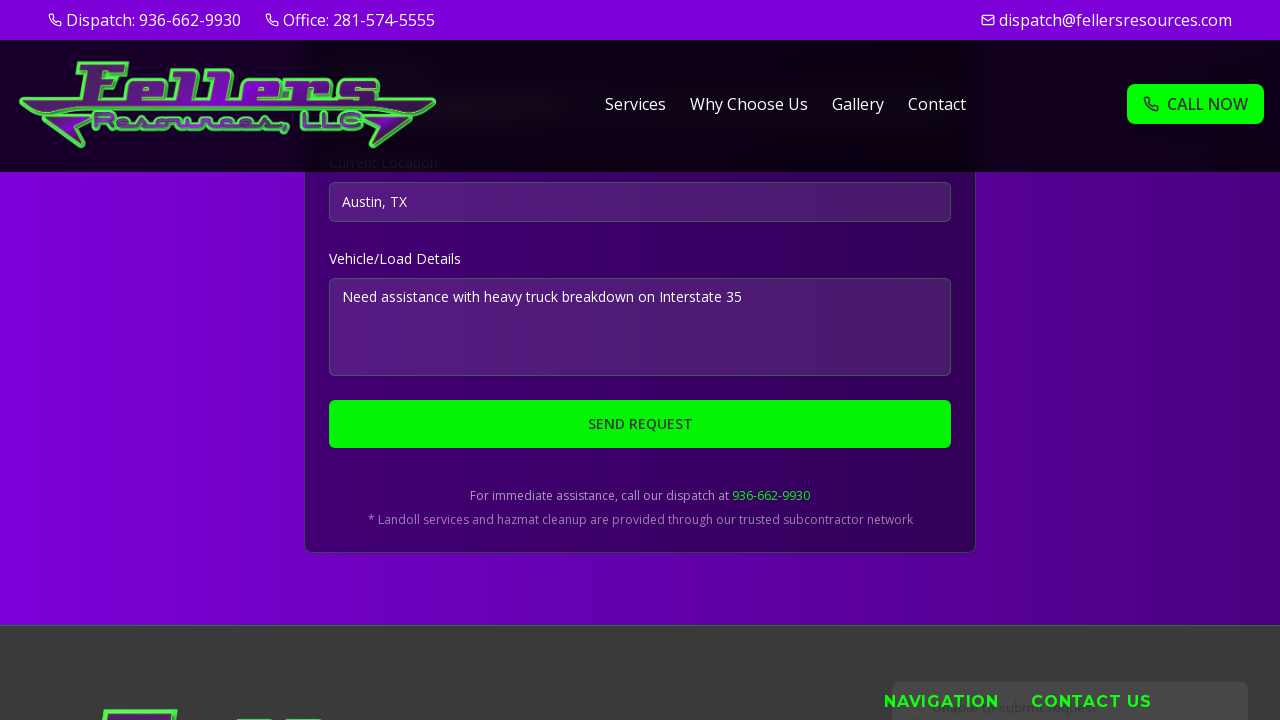

Waited 3 seconds for form submission to process
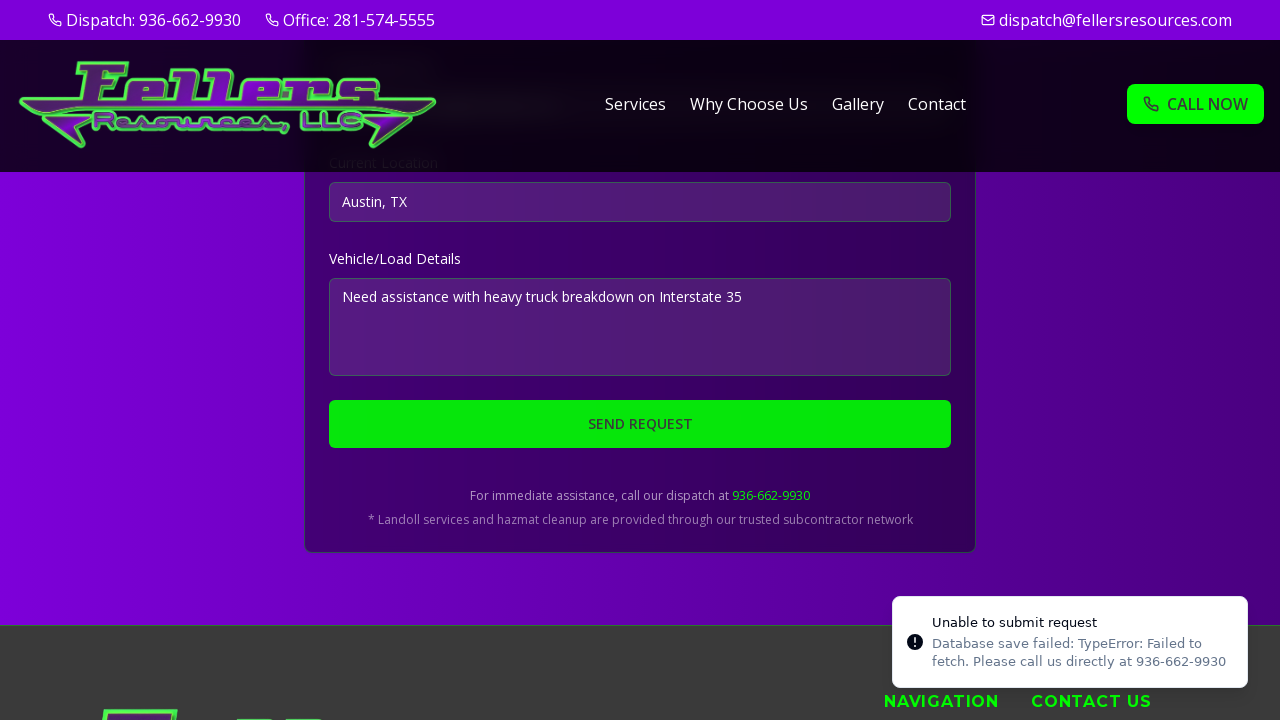

Located and verified success message or confirmation indicator
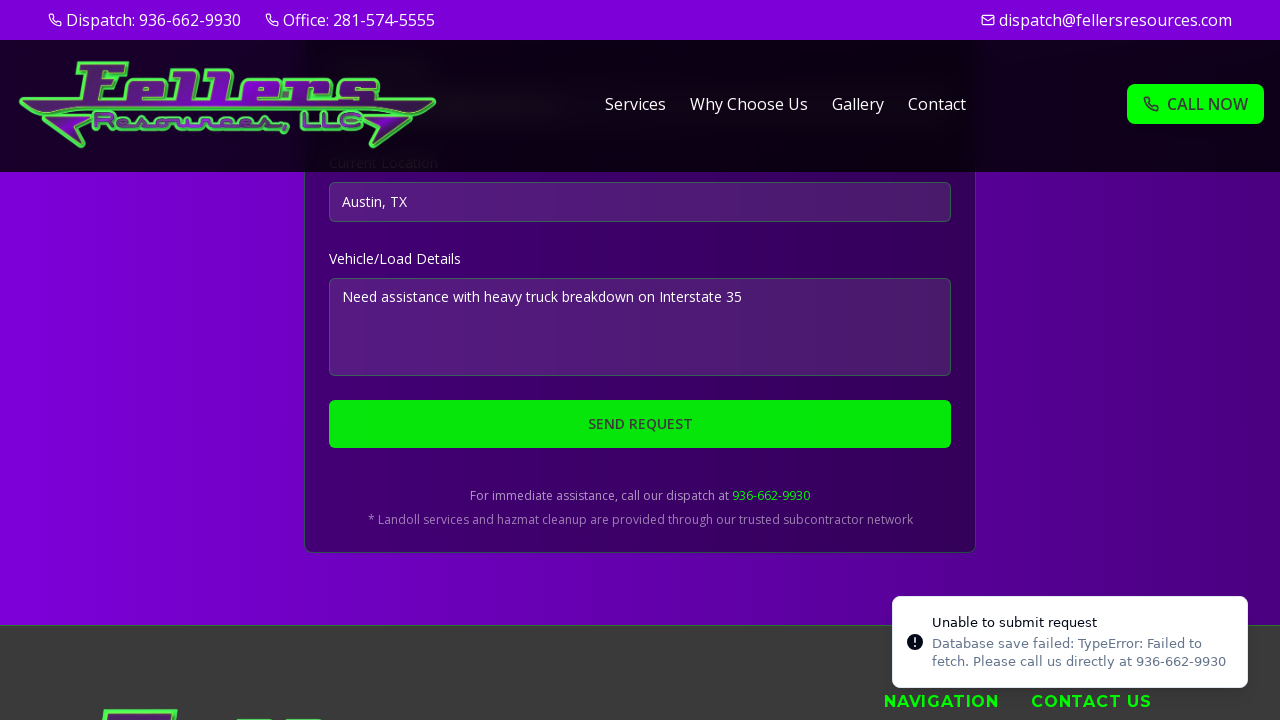

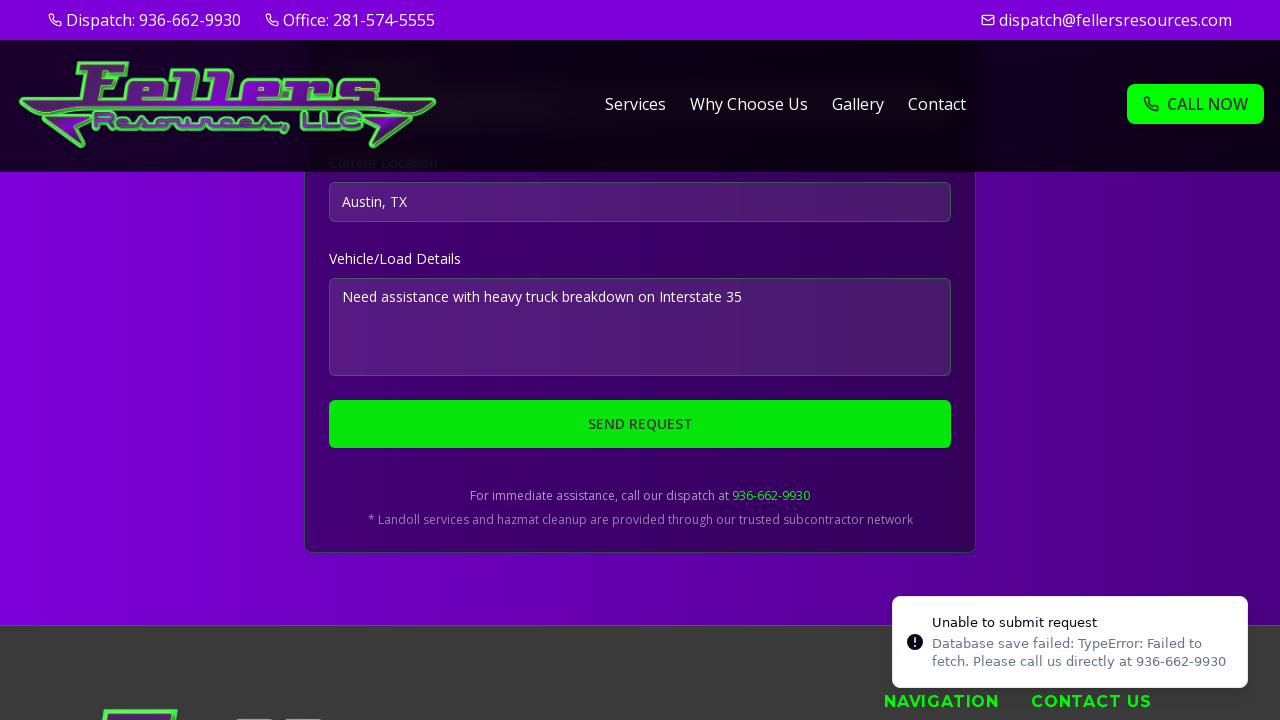